Clicks on the Shop menu item to navigate to the shop section

Starting URL: http://practice.automationtesting.in/

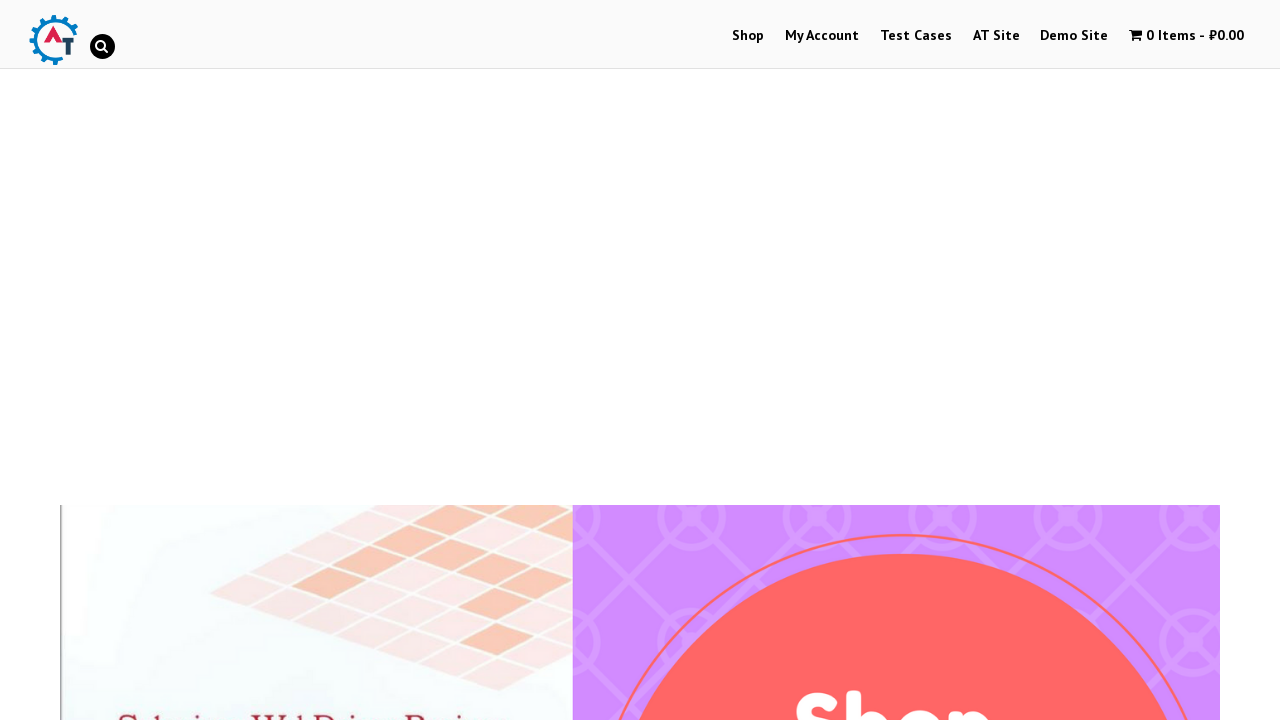

Clicked on the Shop menu item to navigate to the shop section at (748, 36) on text=Shop
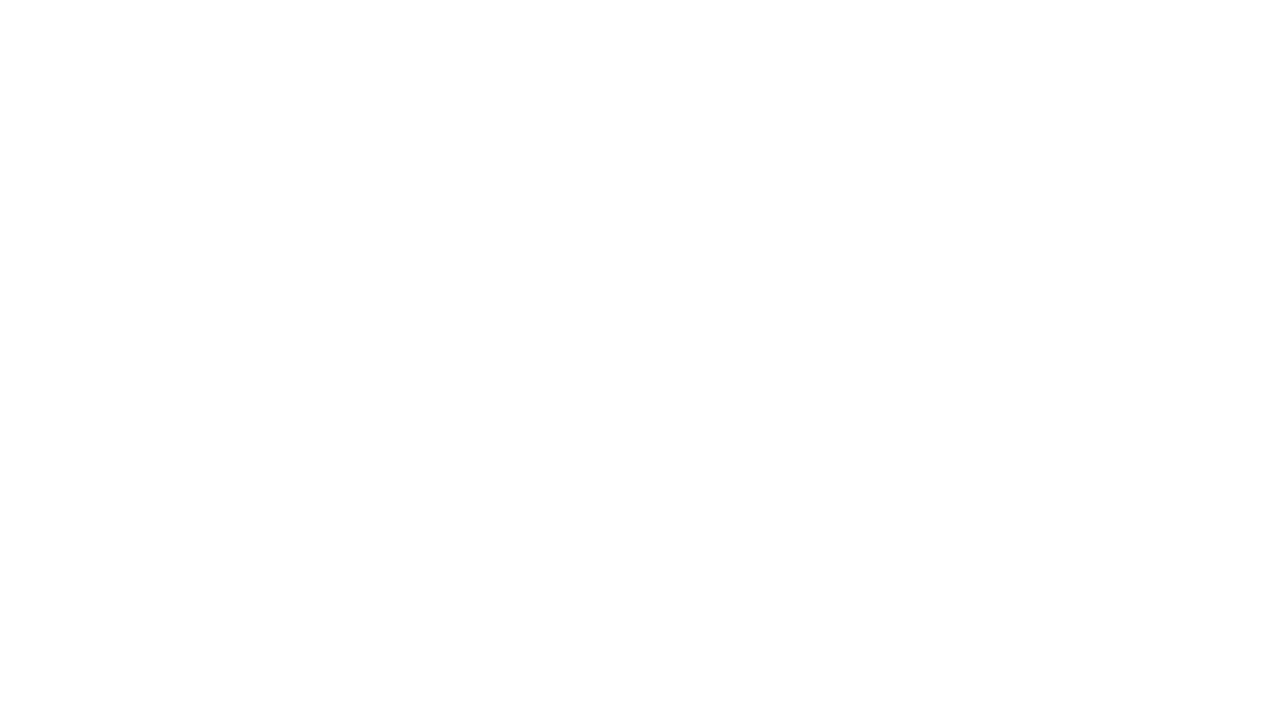

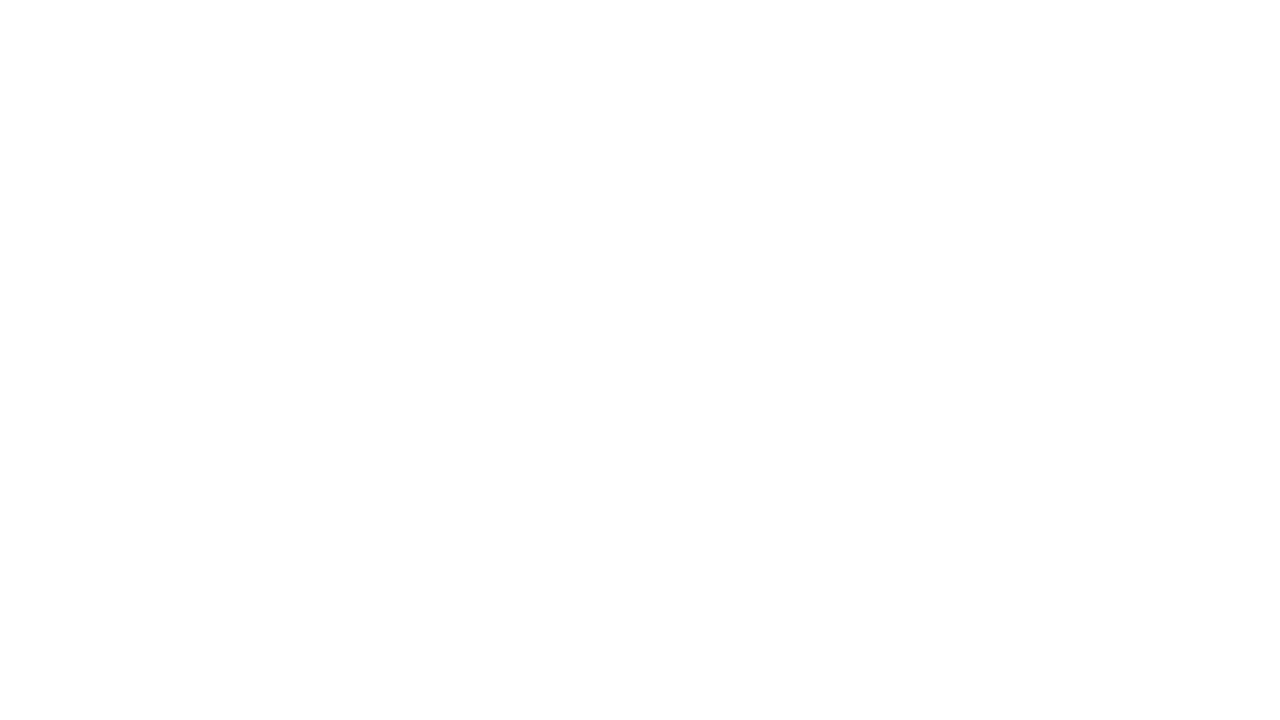